Tests JavaScript alert handling by clicking a button that triggers an alert dialog and accepting the alert

Starting URL: https://demoqa.com/alerts

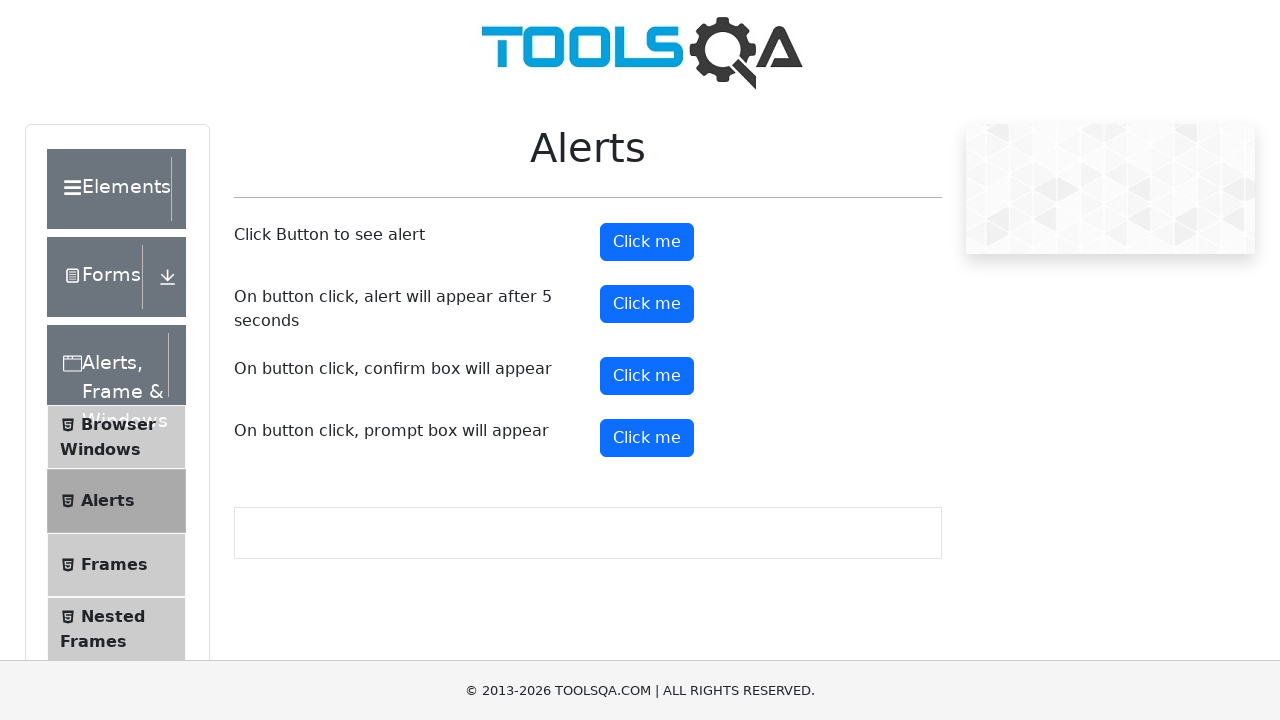

Set up dialog handler to automatically accept alerts
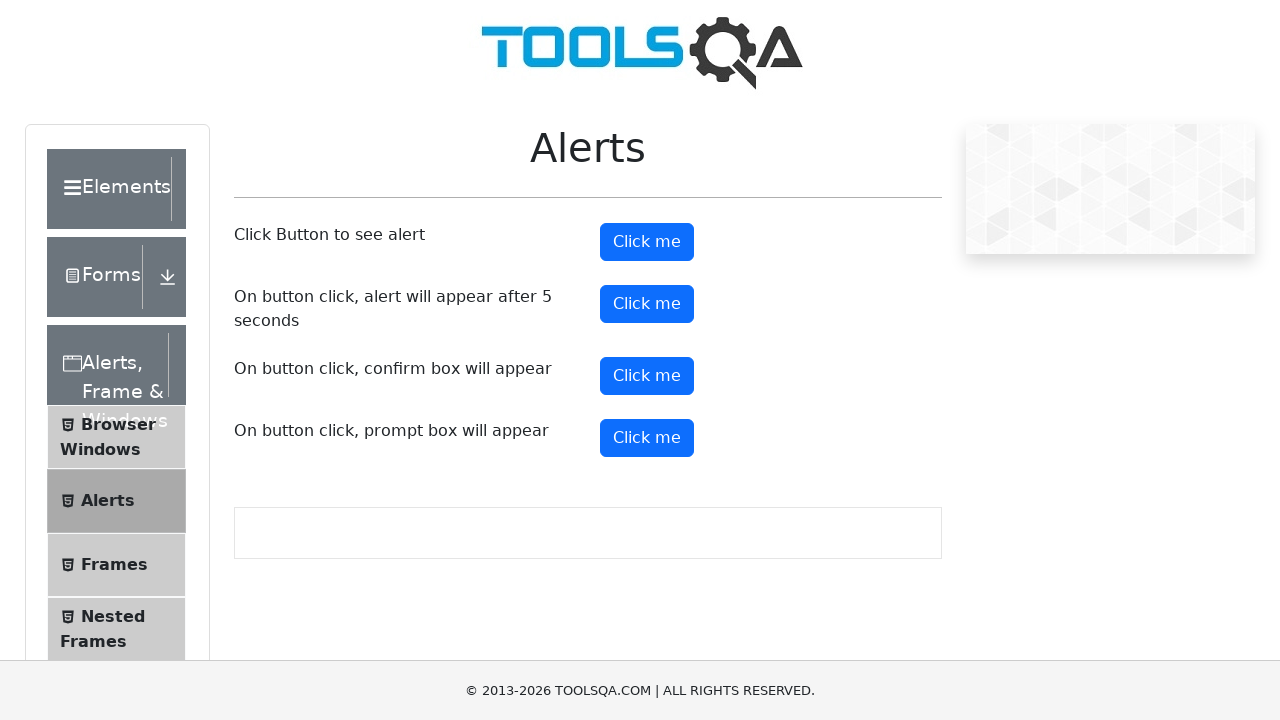

Clicked the first 'Click me' button to trigger the alert dialog at (647, 242) on (//button[text()='Click me'])[1]
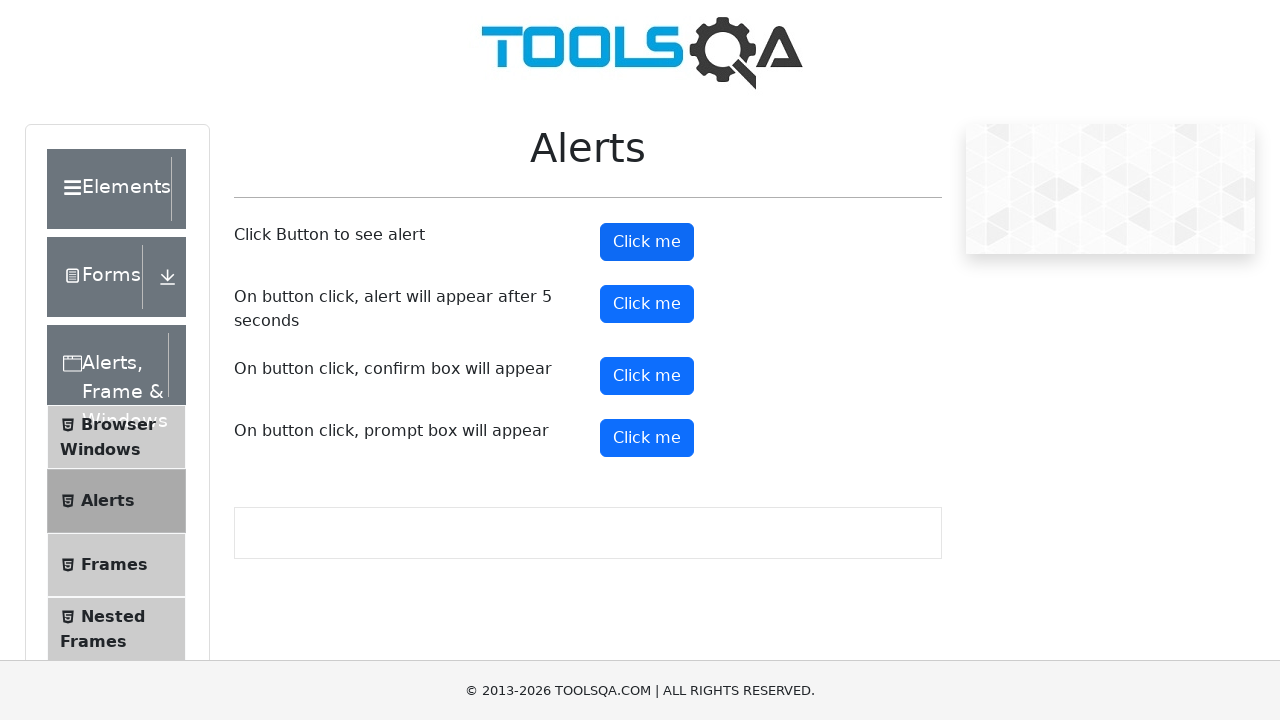

Waited 1 second for the alert dialog to be processed
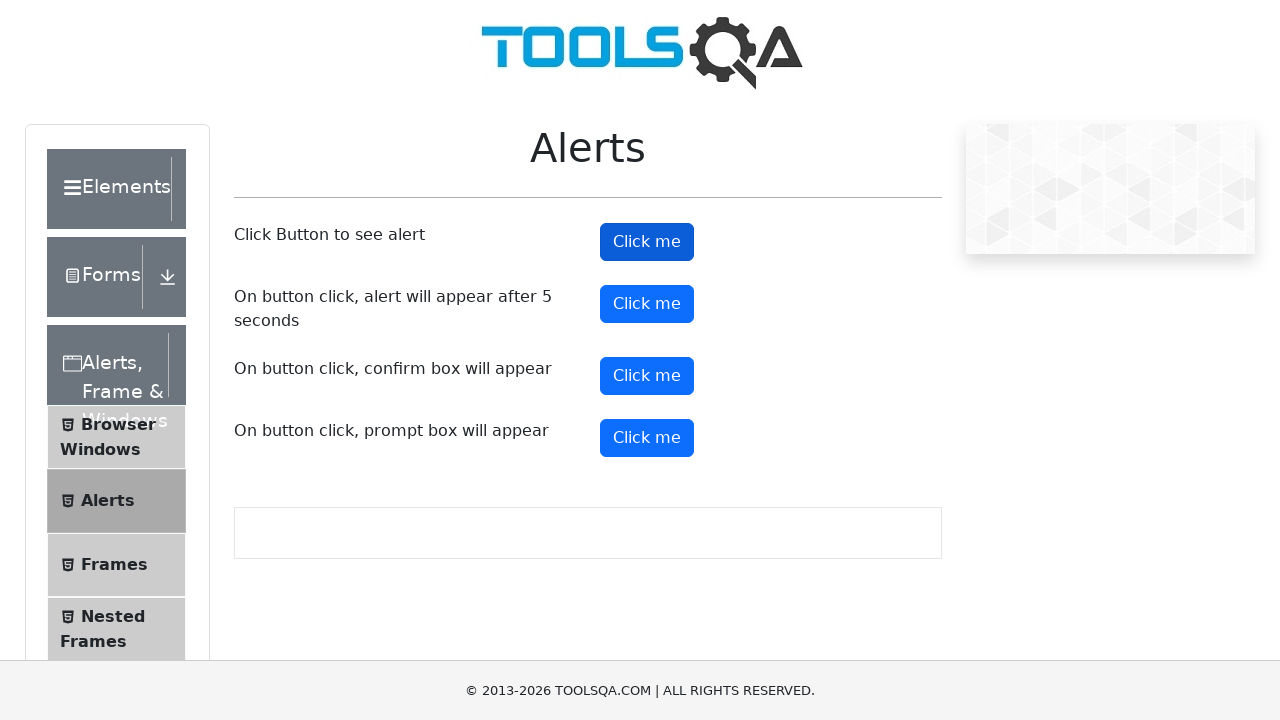

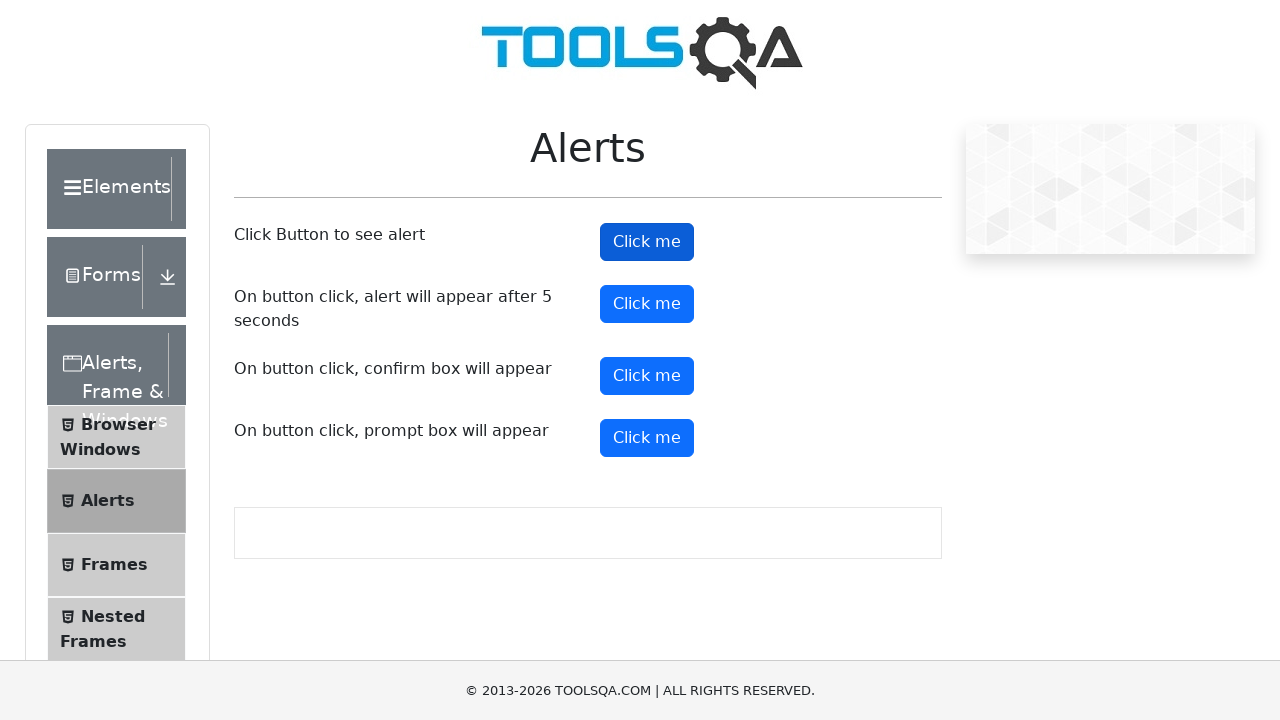